Tests that whitespace is trimmed from edited todo text.

Starting URL: https://demo.playwright.dev/todomvc

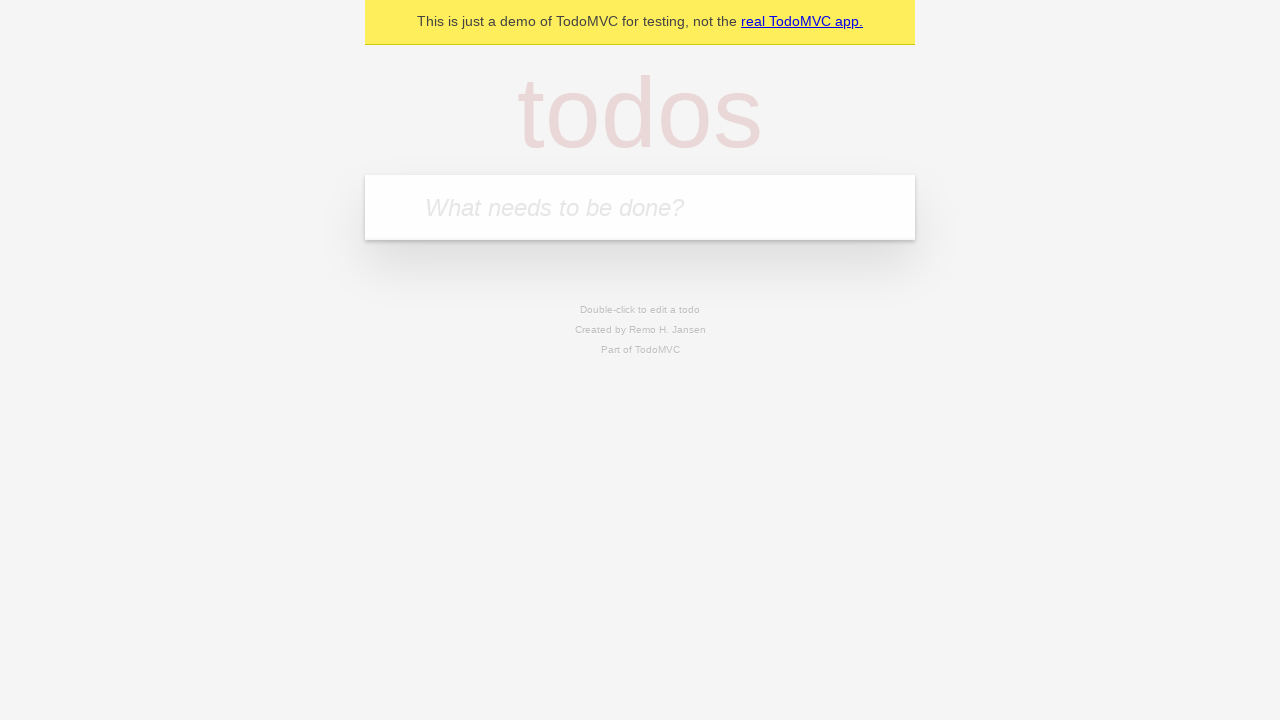

Filled todo input with 'buy some cheese' on internal:attr=[placeholder="What needs to be done?"i]
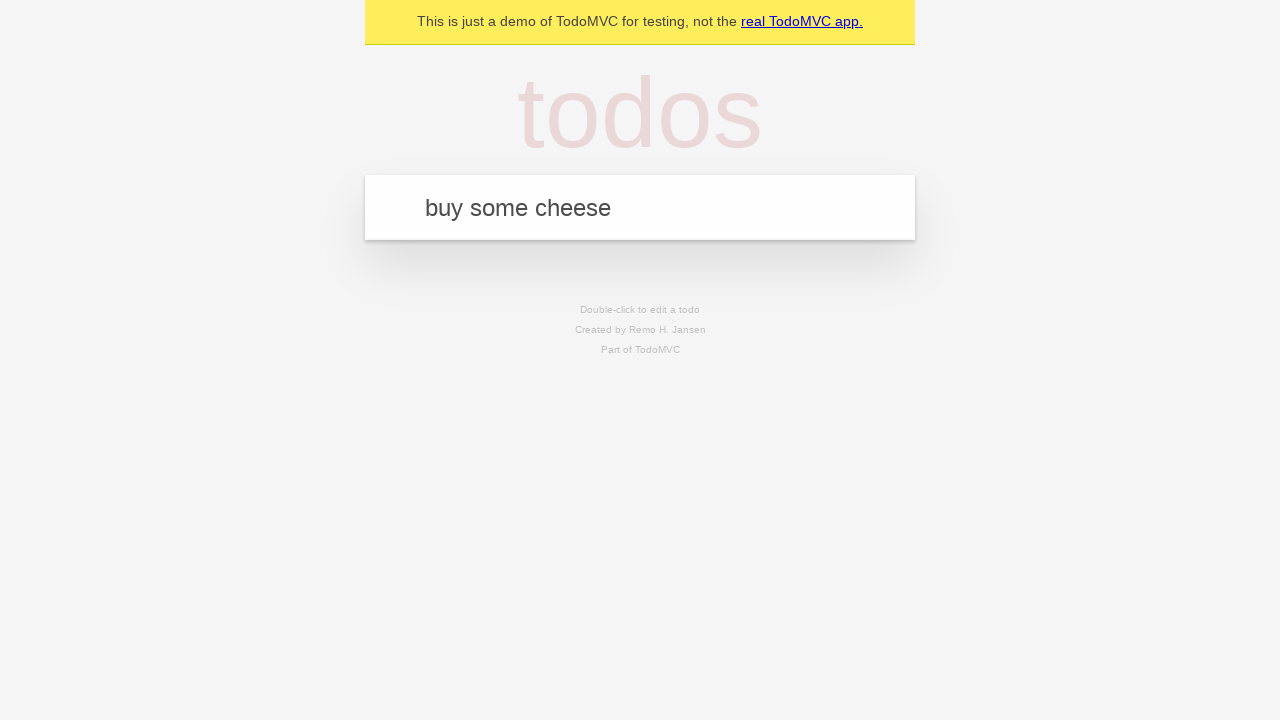

Pressed Enter to add first todo on internal:attr=[placeholder="What needs to be done?"i]
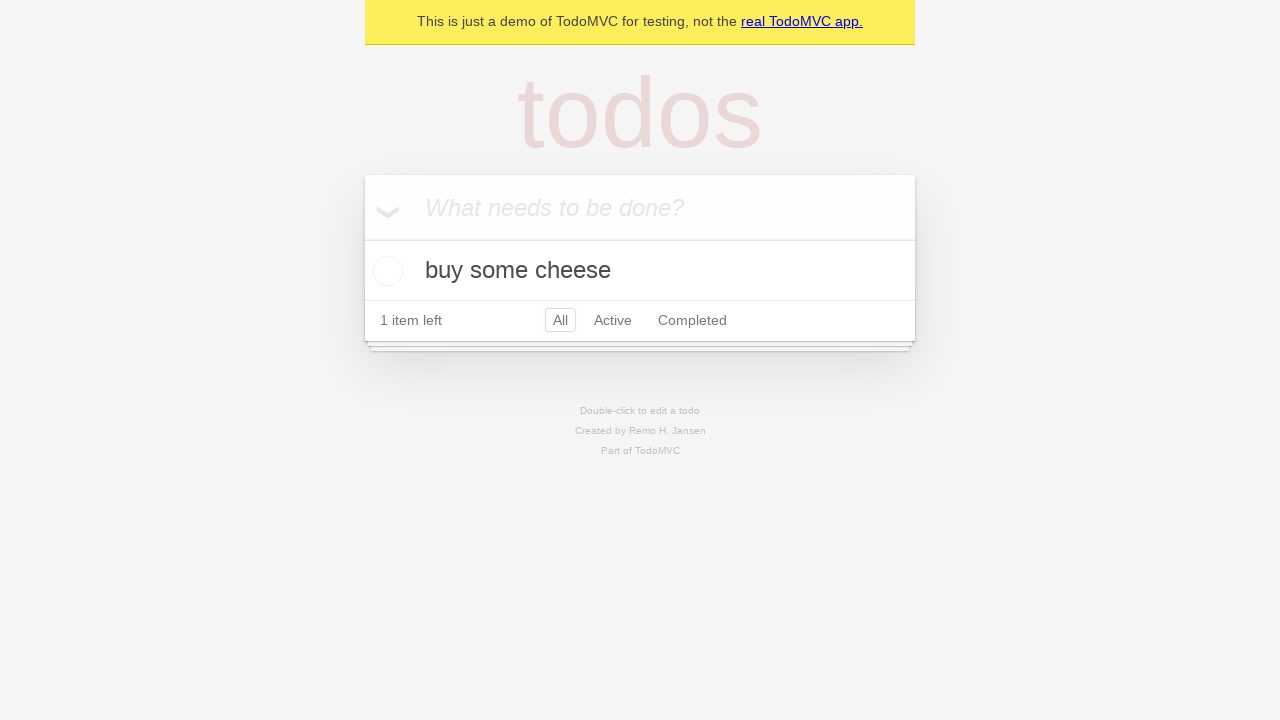

Filled todo input with 'feed the cat' on internal:attr=[placeholder="What needs to be done?"i]
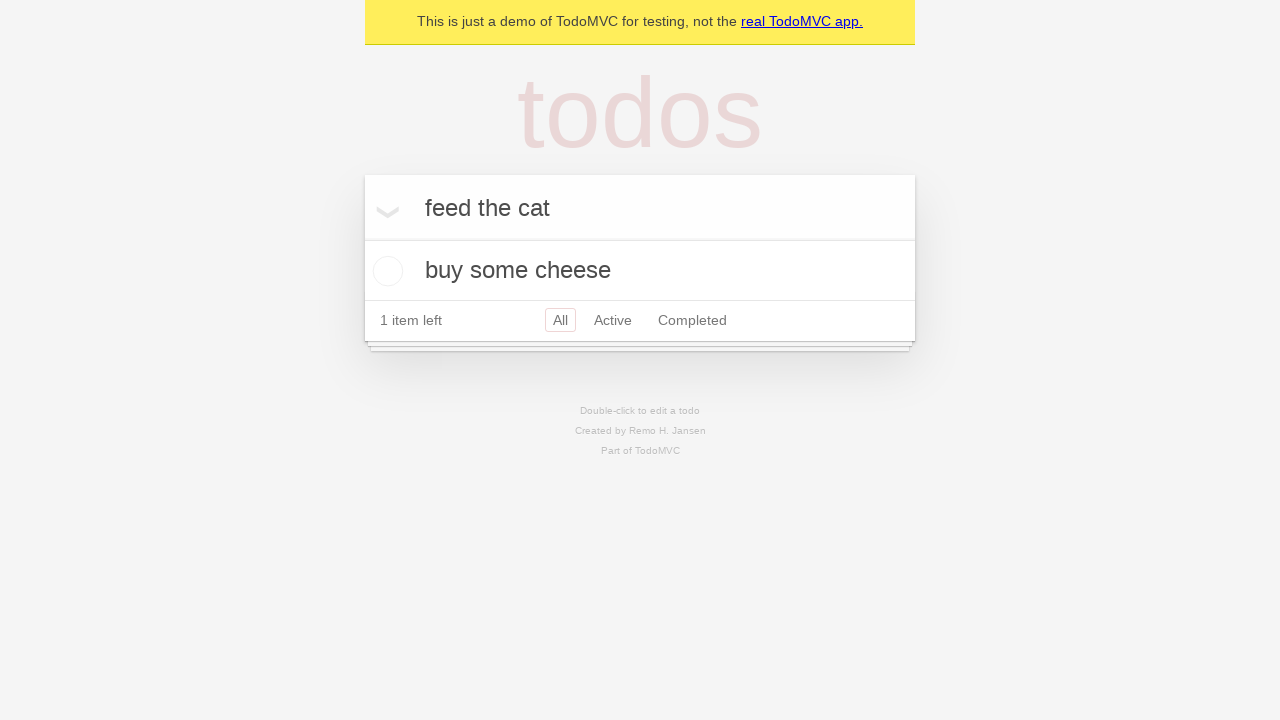

Pressed Enter to add second todo on internal:attr=[placeholder="What needs to be done?"i]
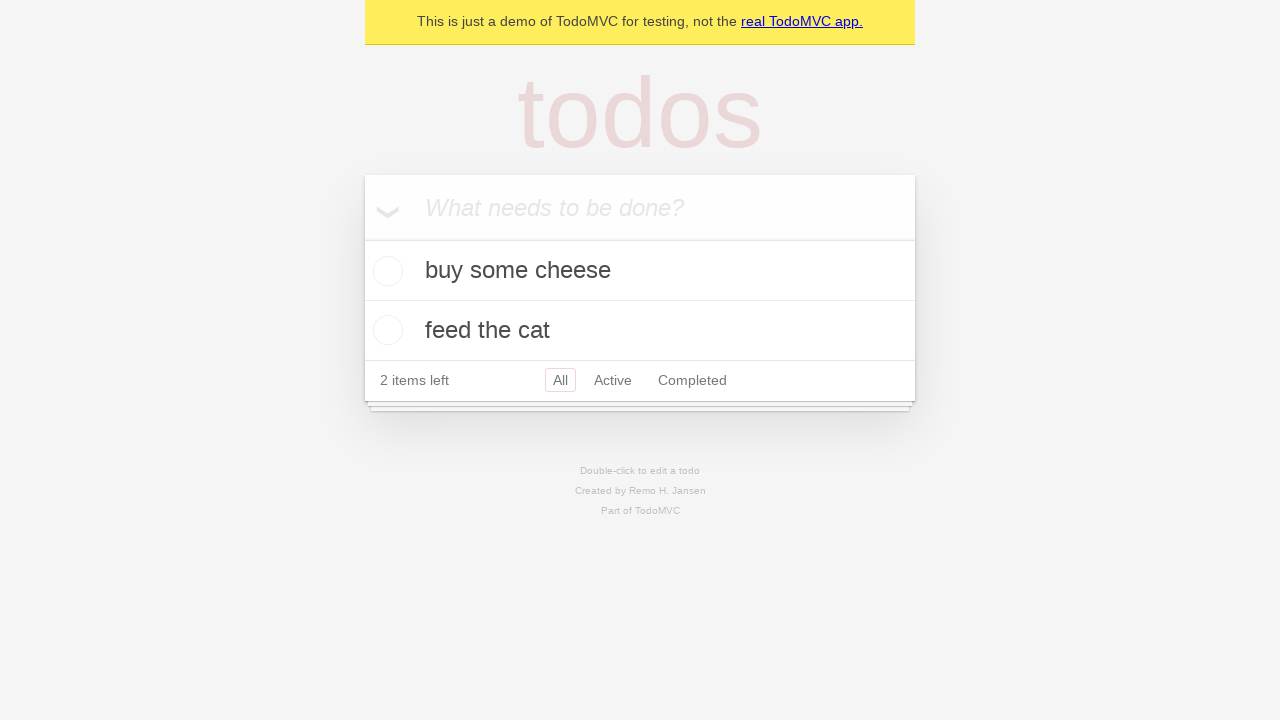

Filled todo input with 'book a doctors appointment' on internal:attr=[placeholder="What needs to be done?"i]
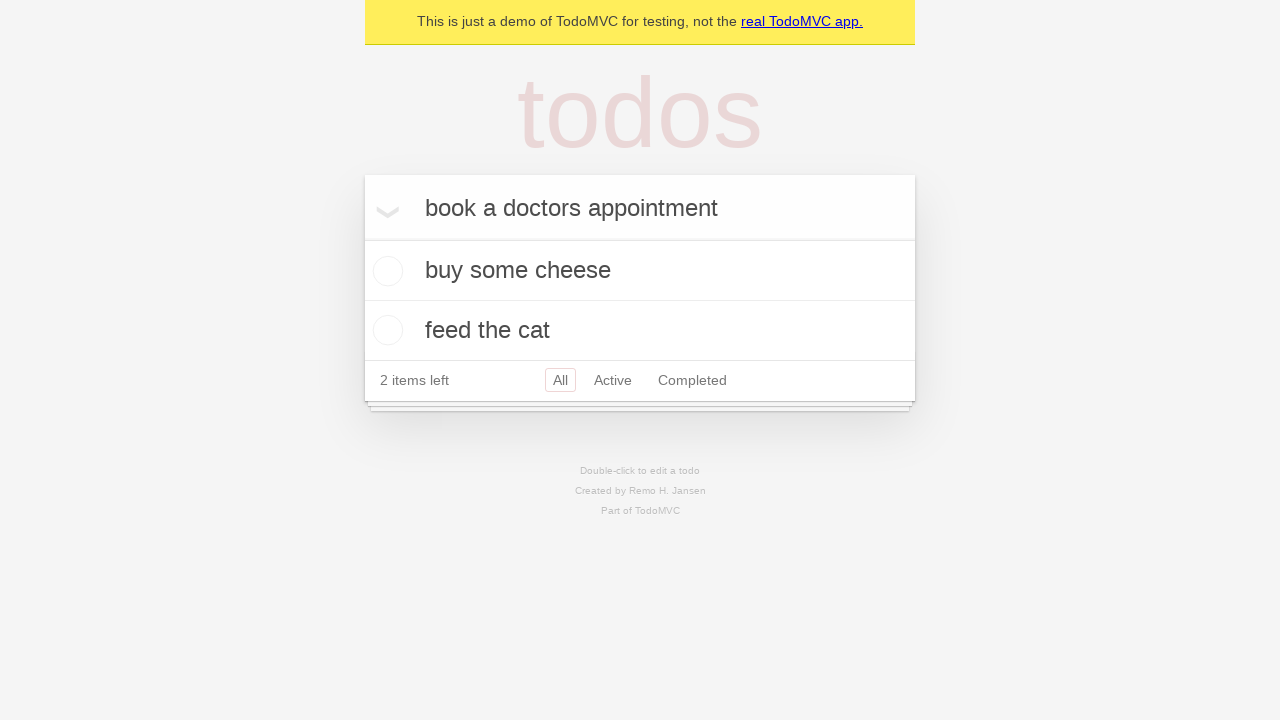

Pressed Enter to add third todo on internal:attr=[placeholder="What needs to be done?"i]
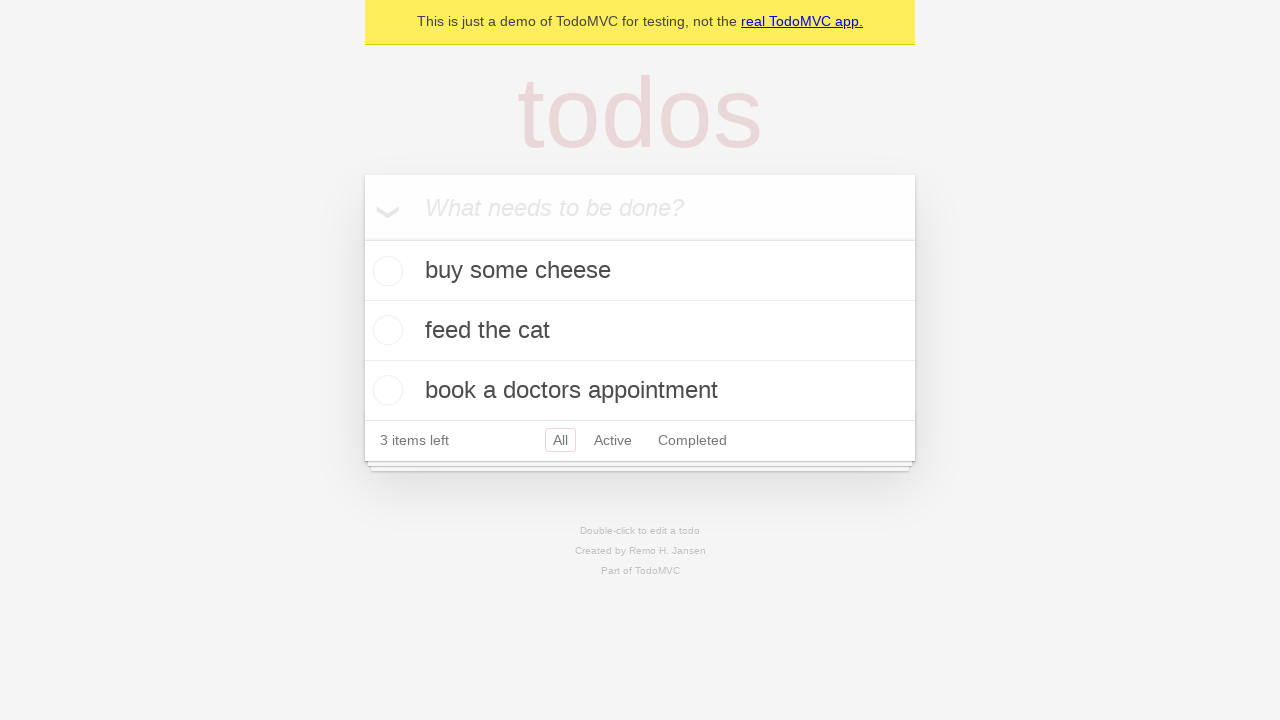

Double-clicked second todo to enter edit mode at (640, 331) on internal:testid=[data-testid="todo-item"s] >> nth=1
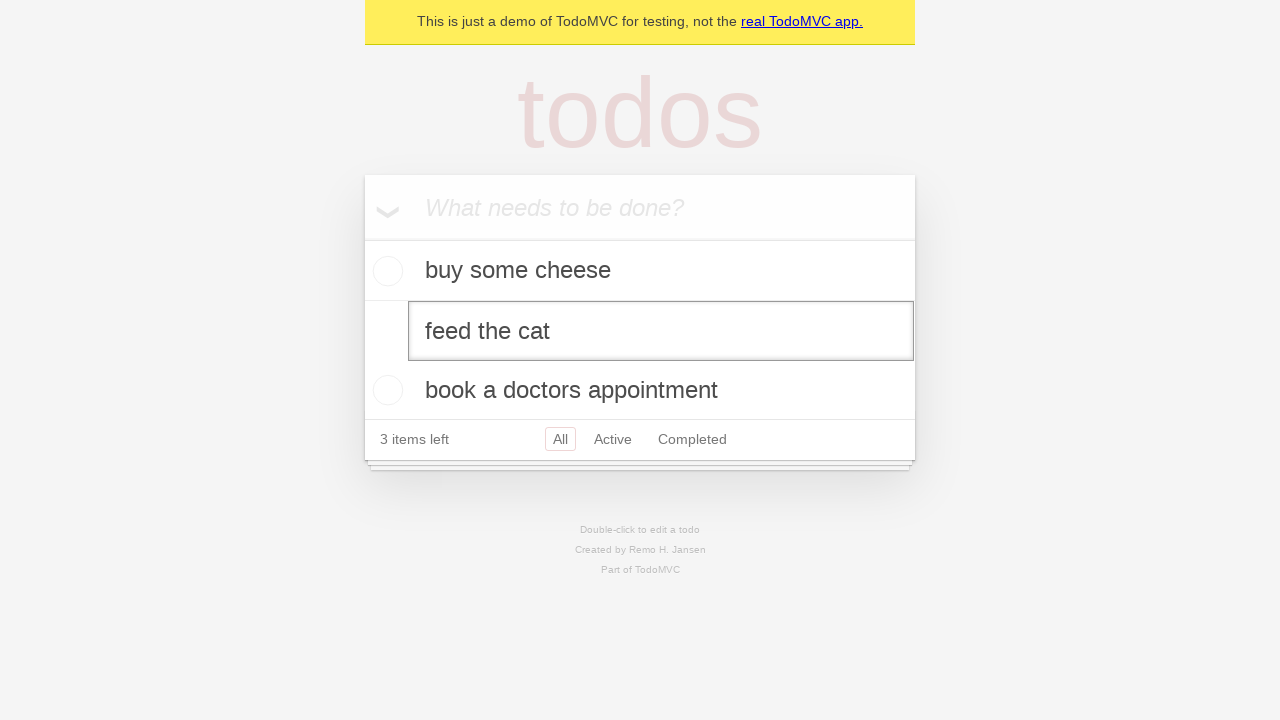

Filled edit textbox with text containing leading and trailing whitespace on internal:testid=[data-testid="todo-item"s] >> nth=1 >> internal:role=textbox[nam
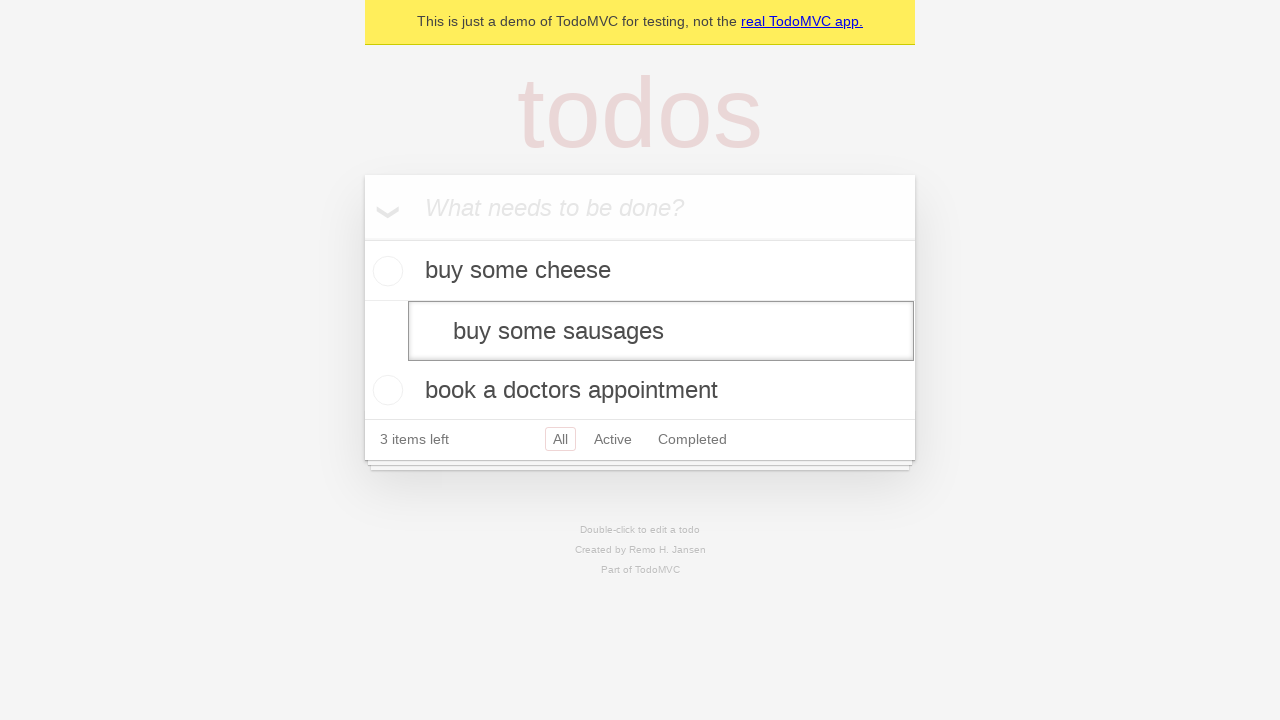

Pressed Enter to save edited todo with trimmed text on internal:testid=[data-testid="todo-item"s] >> nth=1 >> internal:role=textbox[nam
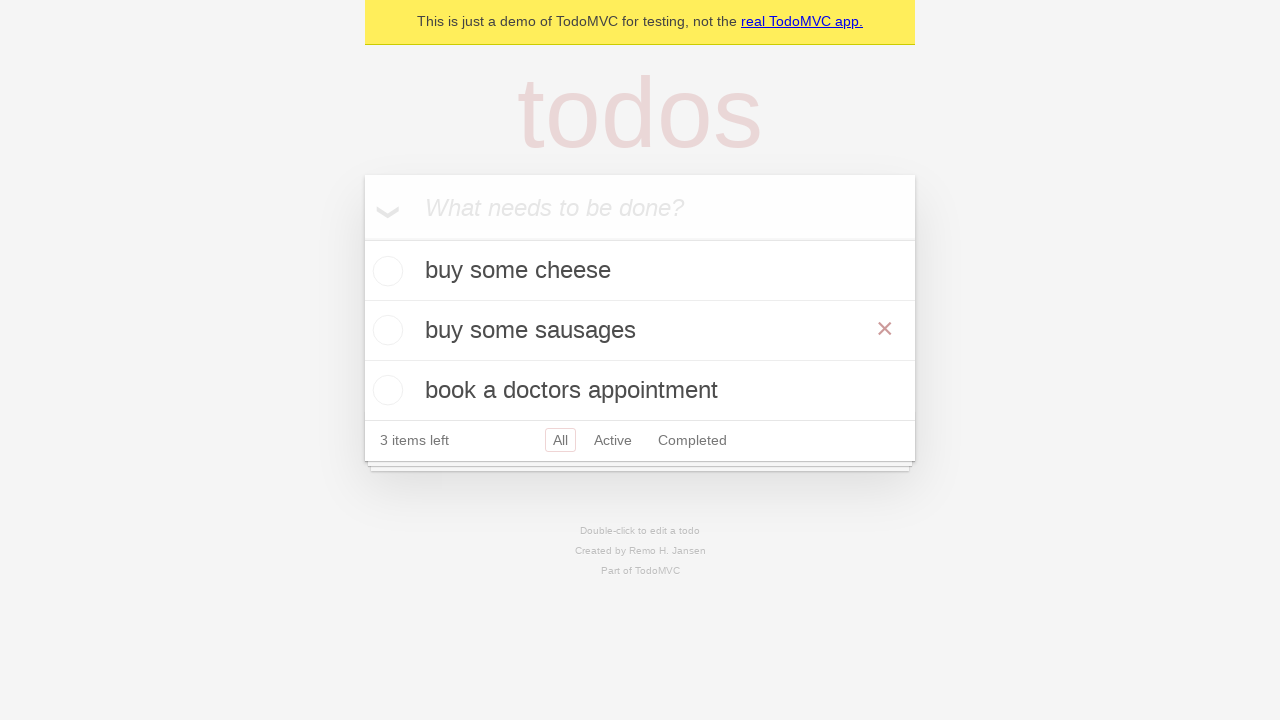

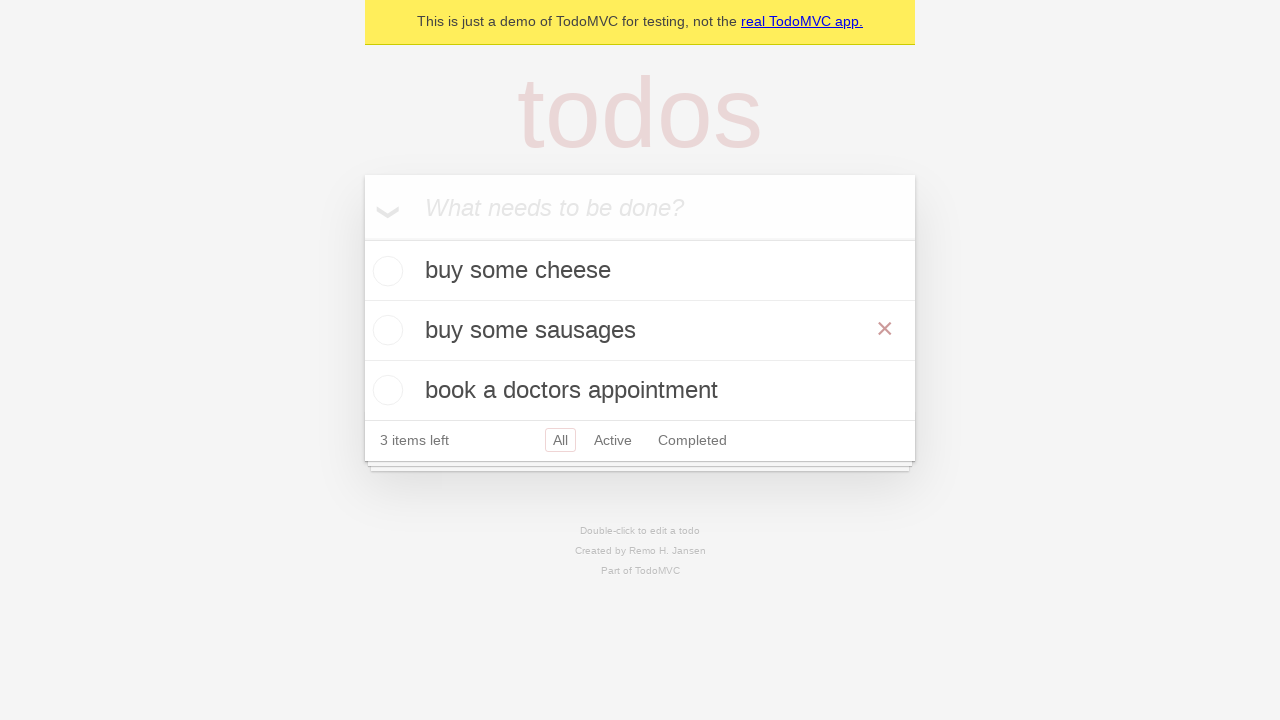